Tests dynamic controls on a page by removing and restoring a checkbox element

Starting URL: http://the-internet.herokuapp.com/dynamic_controls

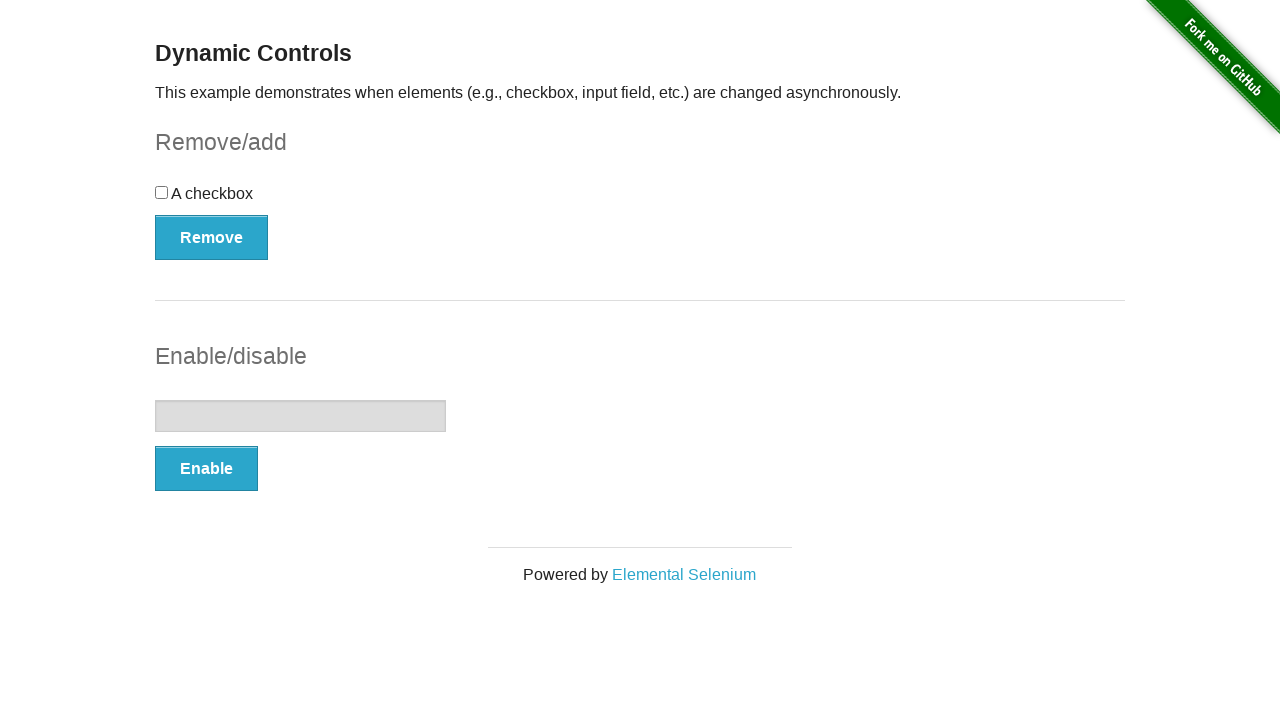

Waited for remove/restore button to be visible
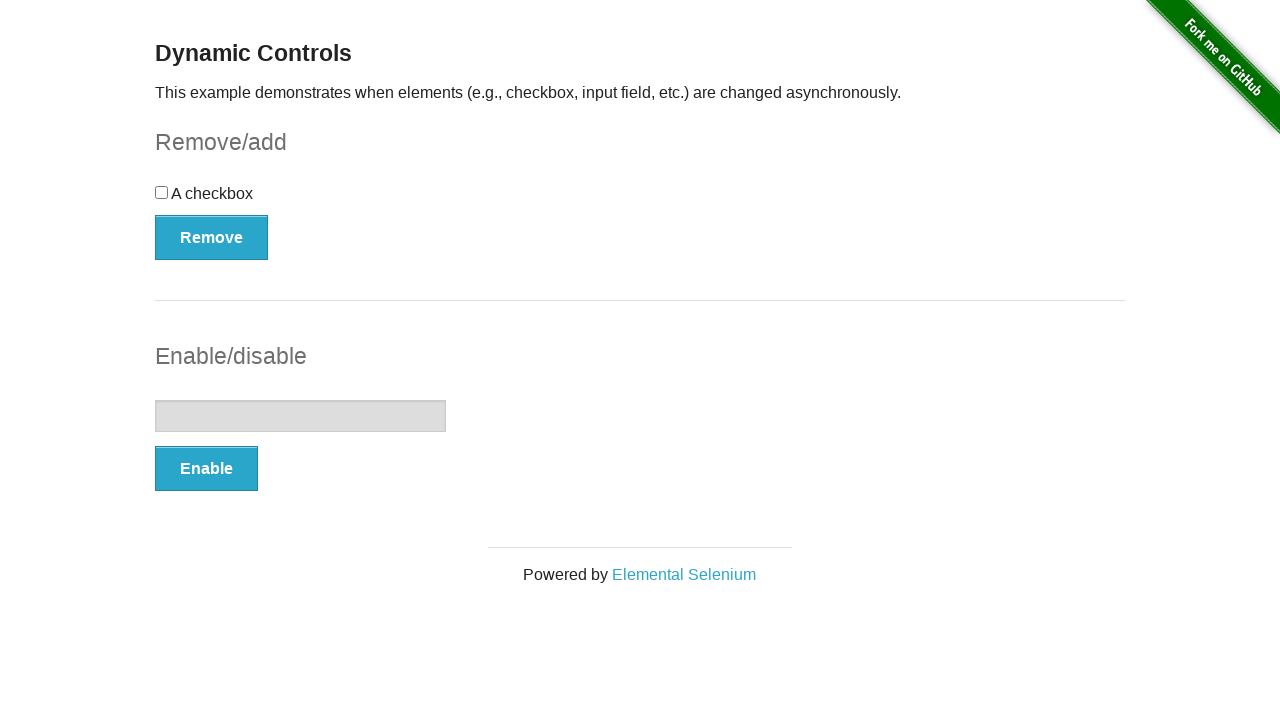

Waited for checkbox element to be visible
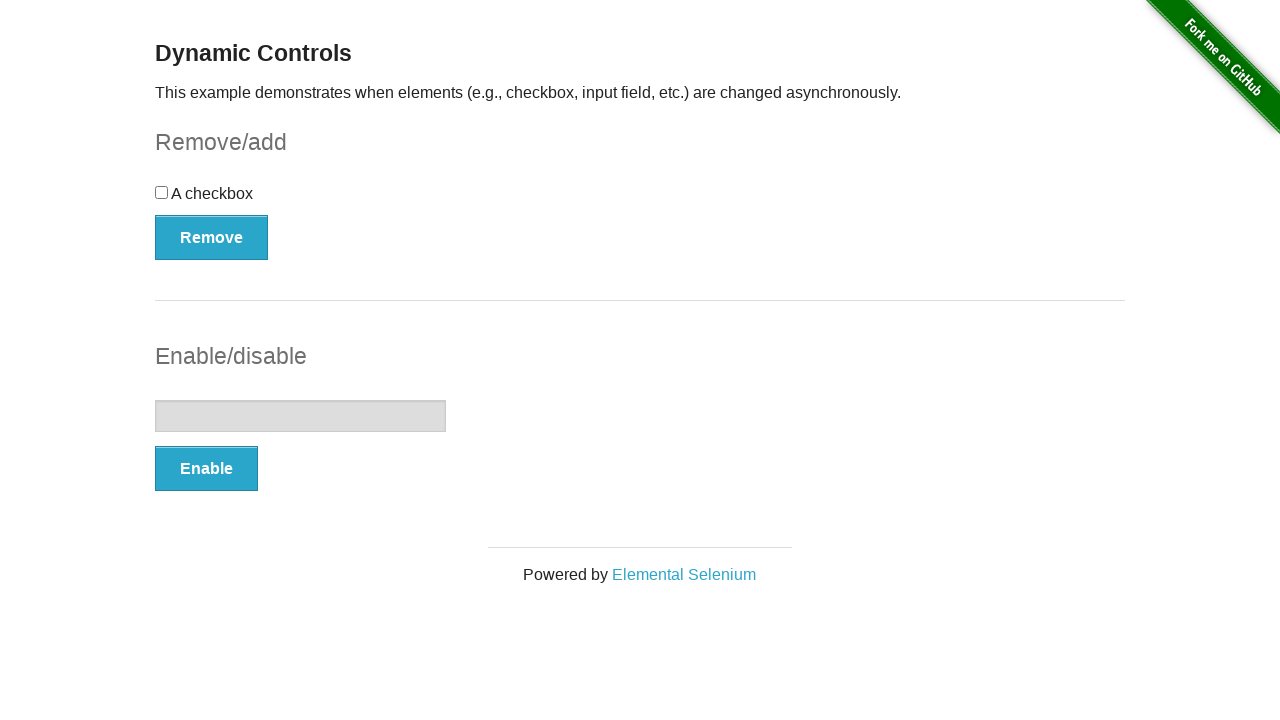

Clicked button to remove checkbox at (212, 237) on [type="button"][onclick="swapCheckbox()"]
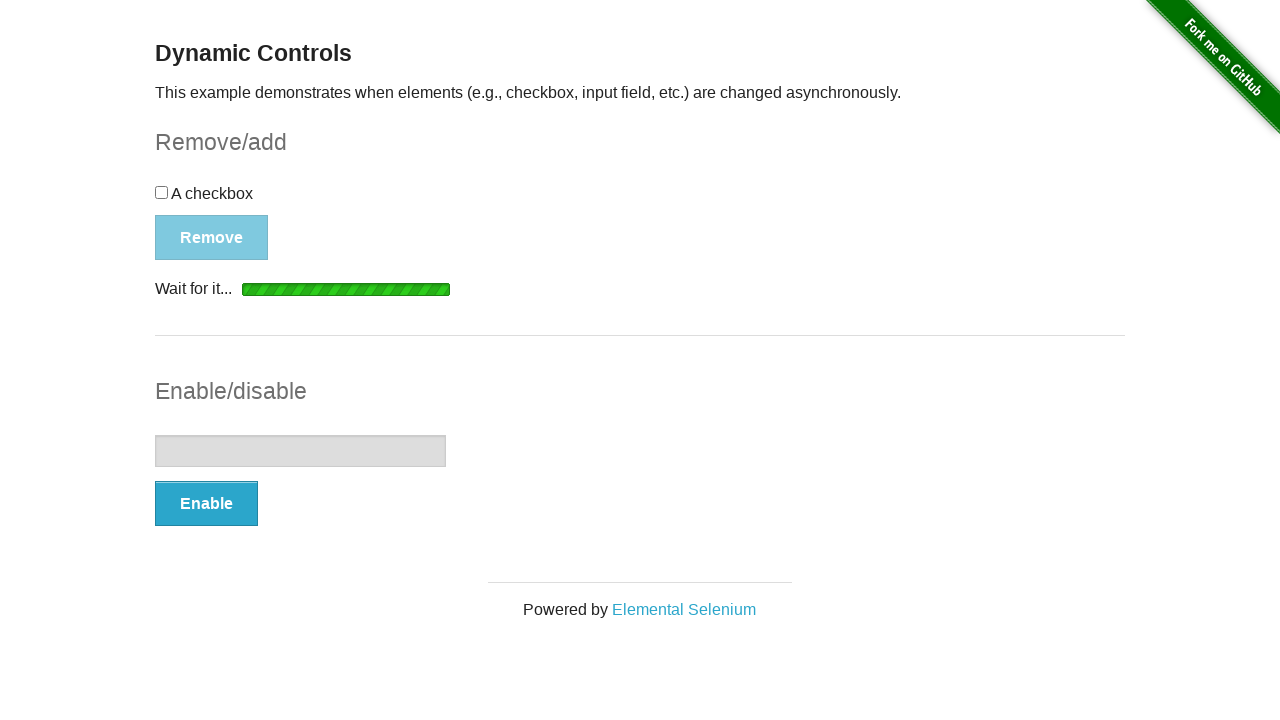

Checkbox element was removed from the page
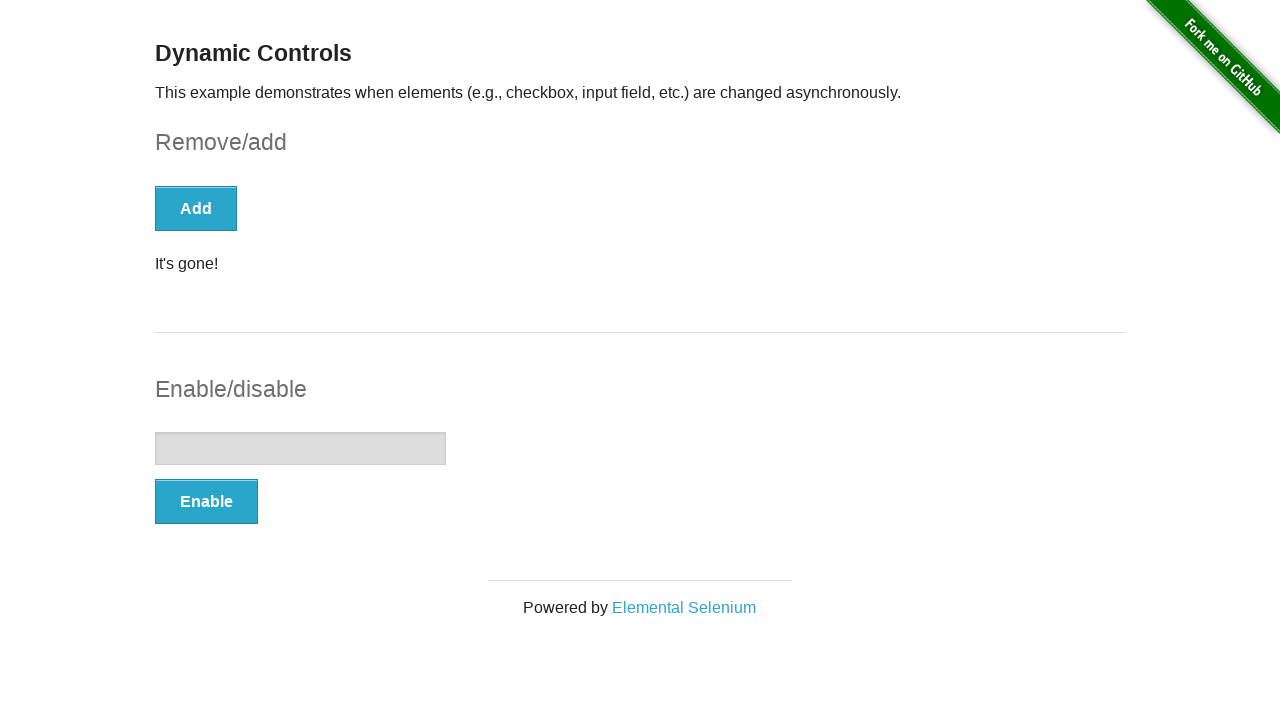

Clicked button to restore checkbox at (196, 208) on [type="button"][onclick="swapCheckbox()"]
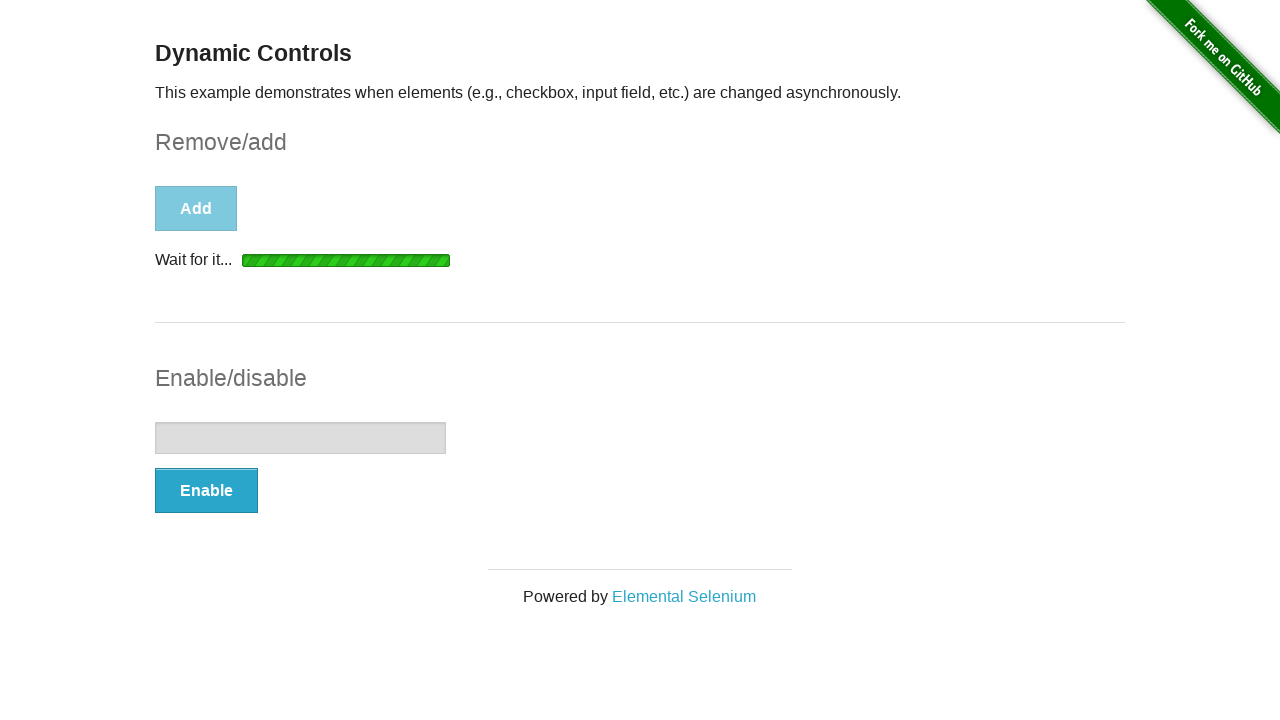

Checkbox element was restored to the page
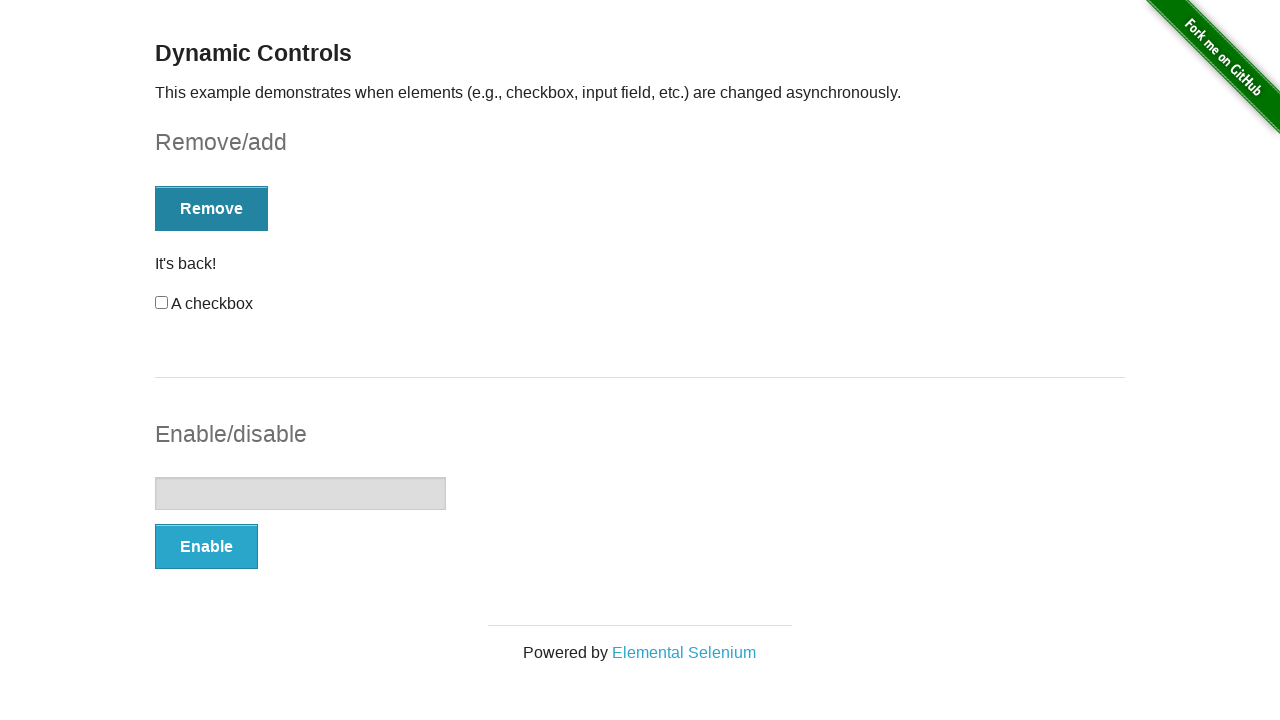

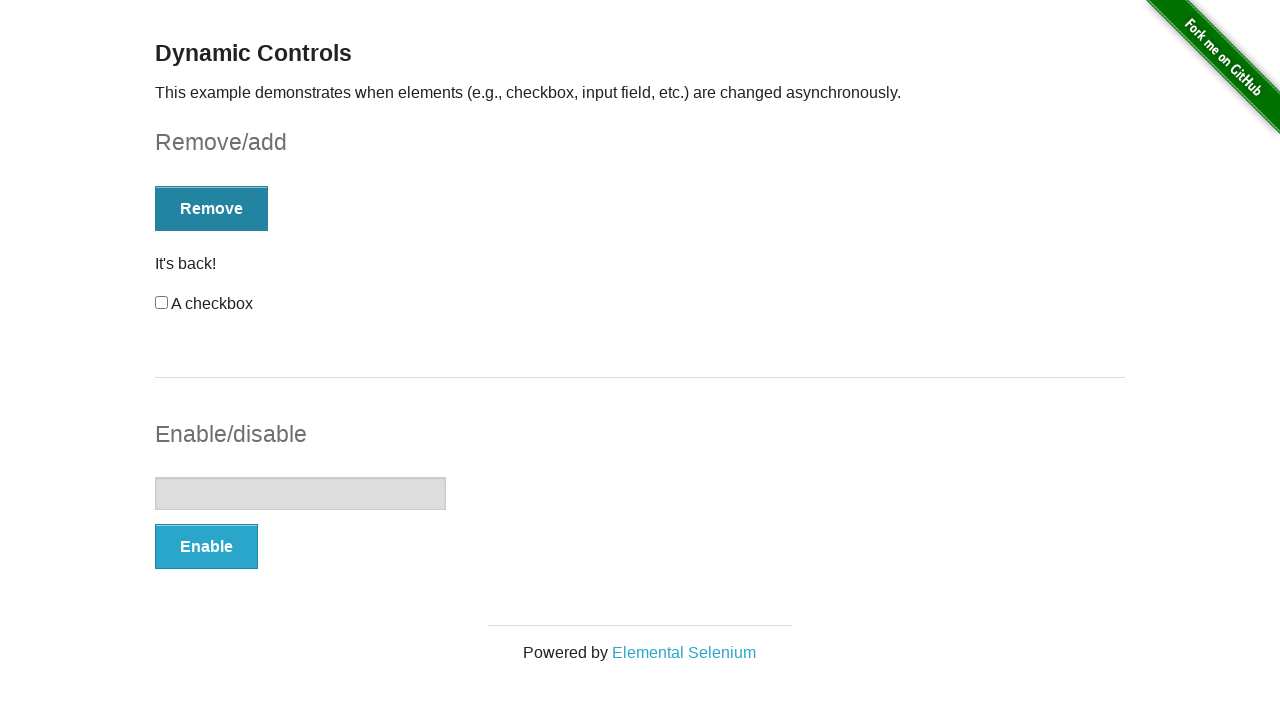